Tests navigating to the Selenide GitHub repository wiki, clicking on the "Soft assertions" link, and verifying that the wiki page contains specific code snippet content about JUnit5 soft assertions.

Starting URL: https://github.com/selenide/selenide

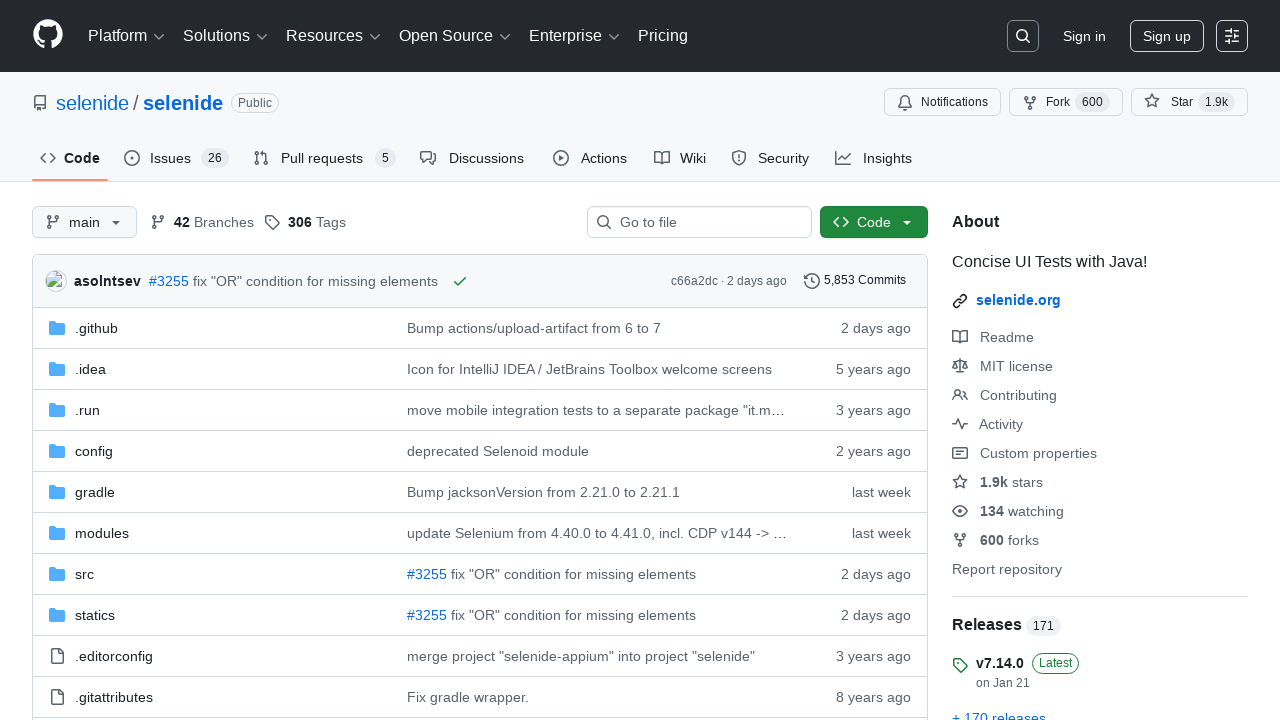

Navigated to Selenide GitHub repository
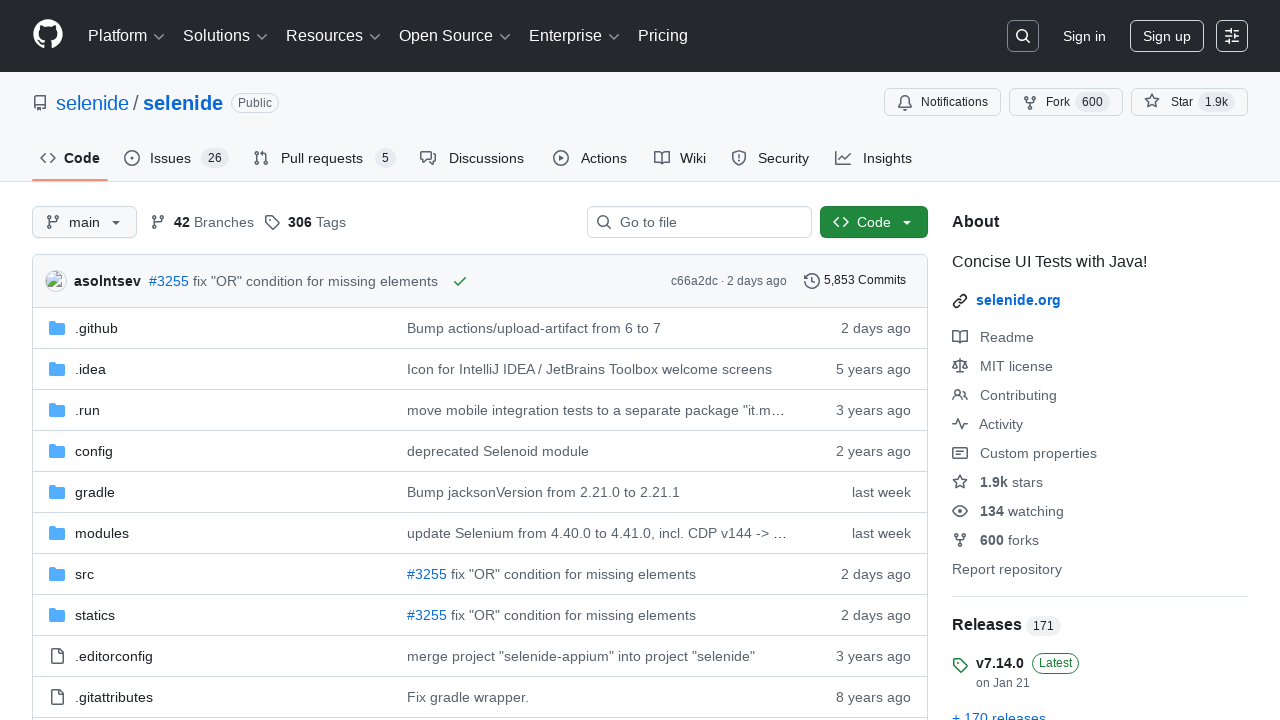

Clicked on the Wiki tab at (680, 158) on #wiki-tab
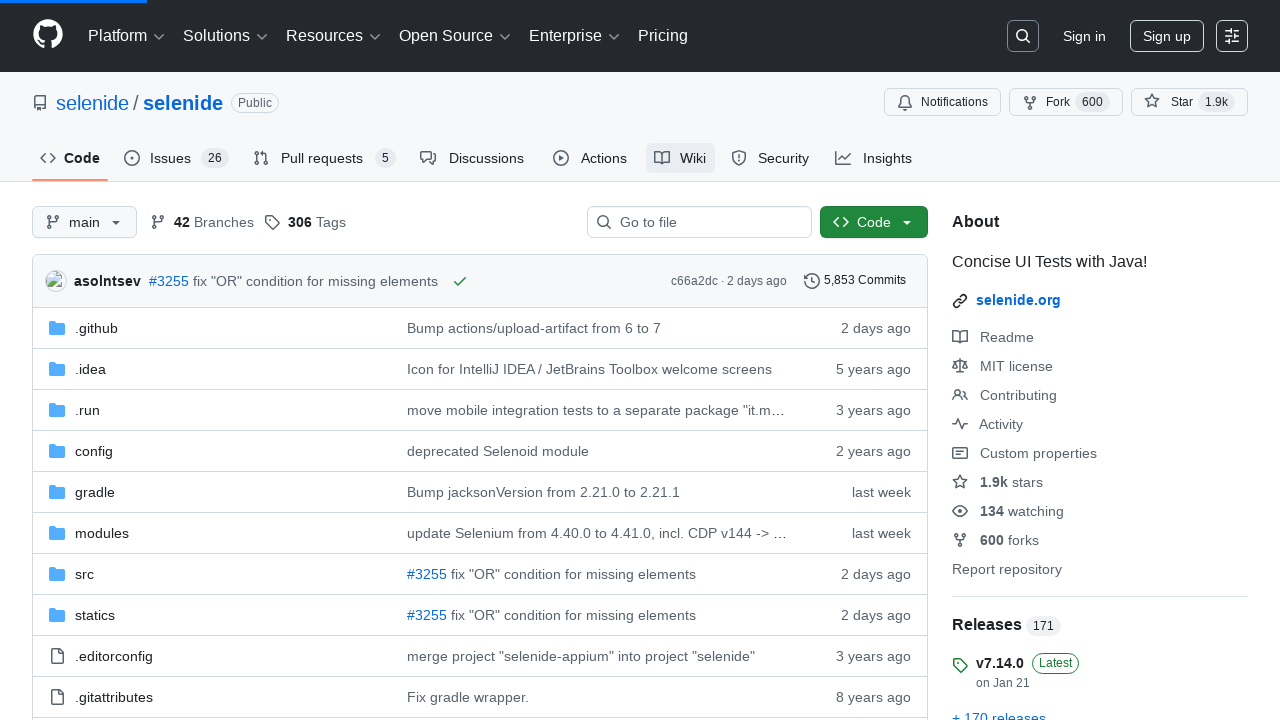

Clicked on 'Soft assertions' link in wiki at (116, 360) on #wiki-body >> text=Soft assertions
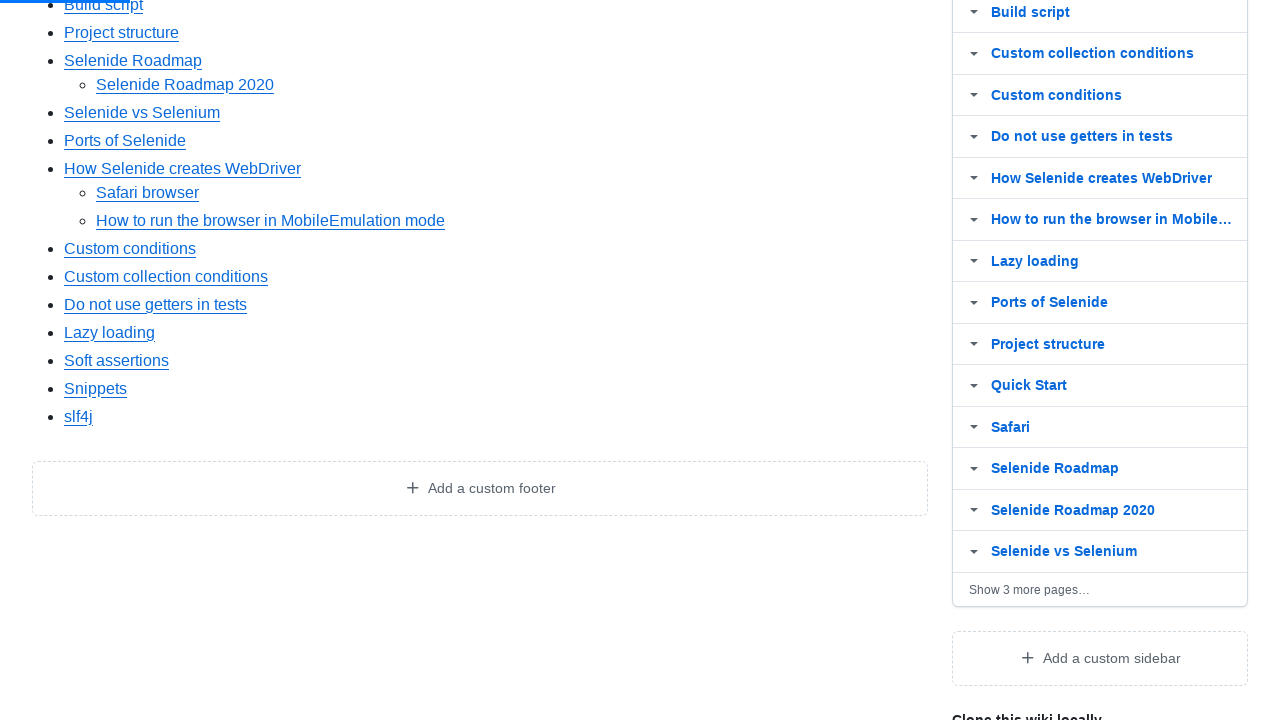

Wiki body content loaded
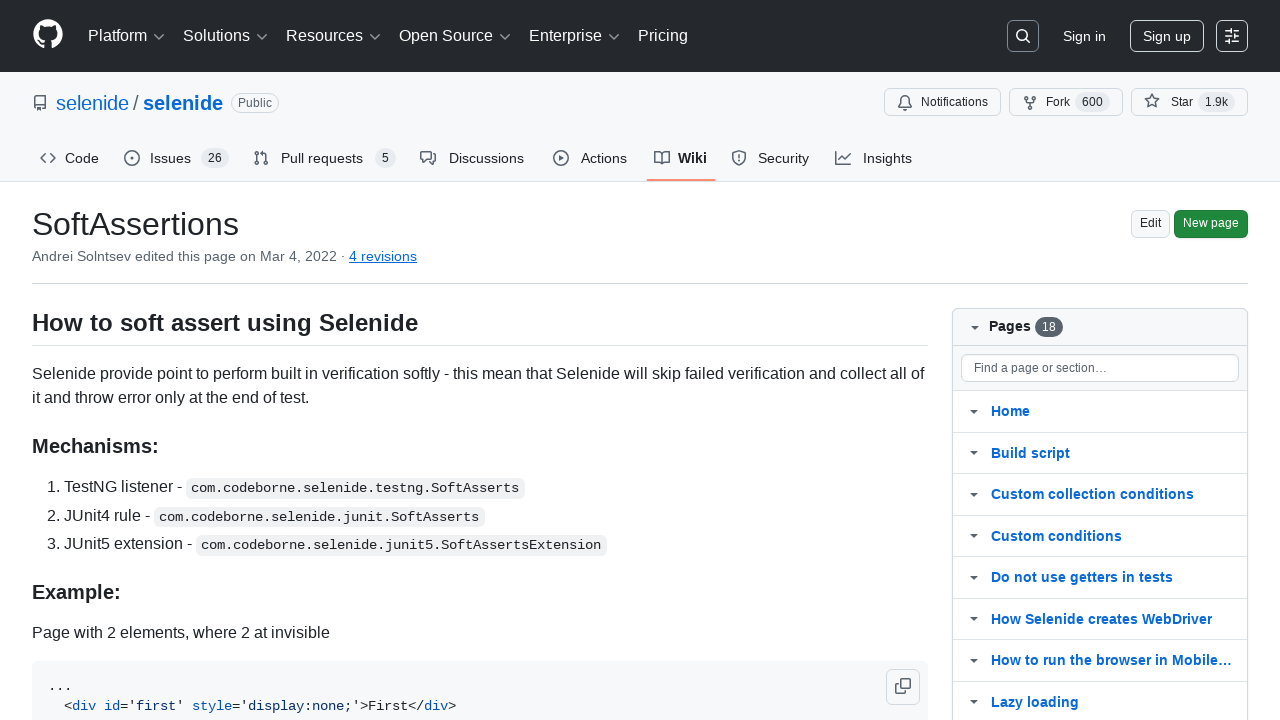

Wiki body became visible
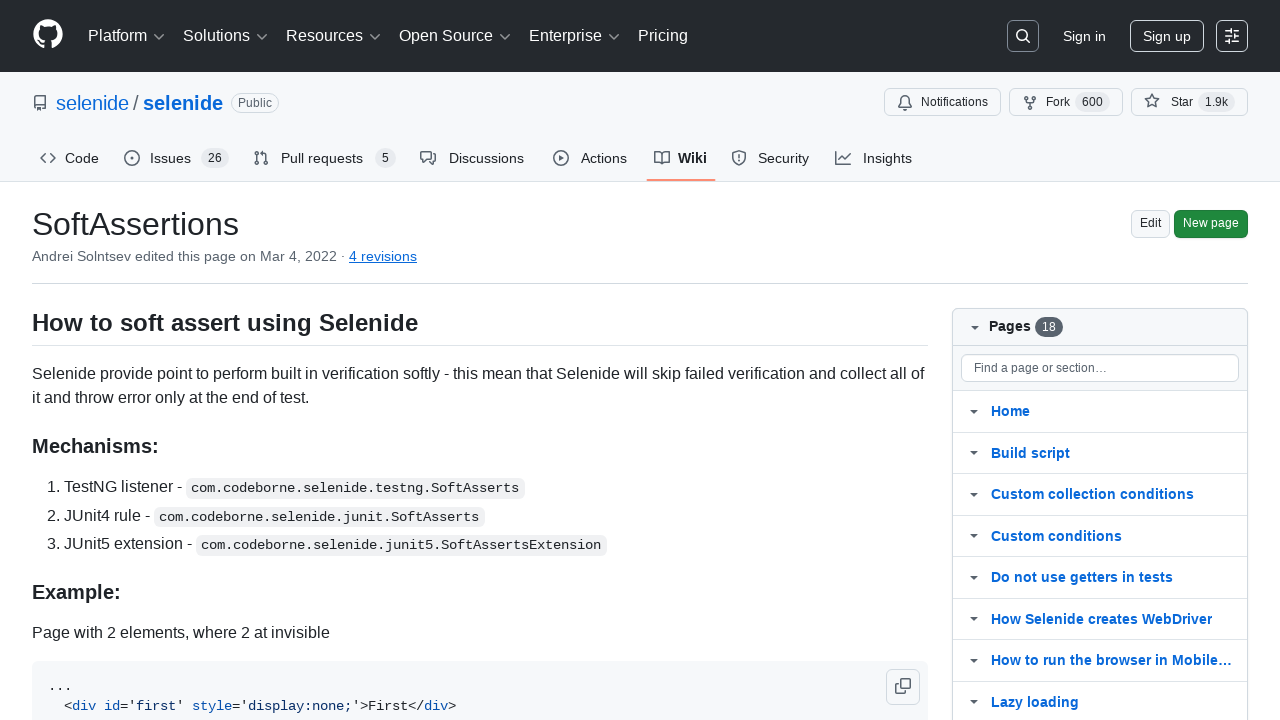

Verified wiki contains 'Using JUnit5 extend test class' text
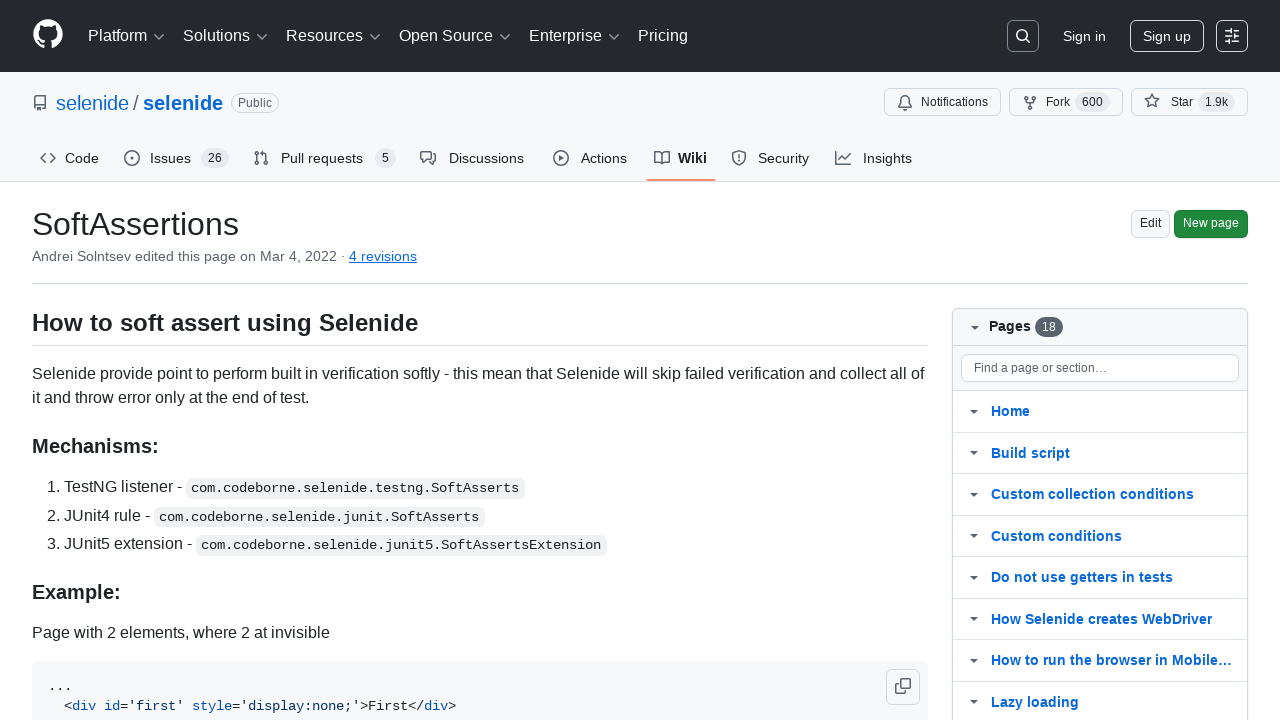

Verified wiki contains '@ExtendWith({SoftAssertsExtension.class})' code snippet
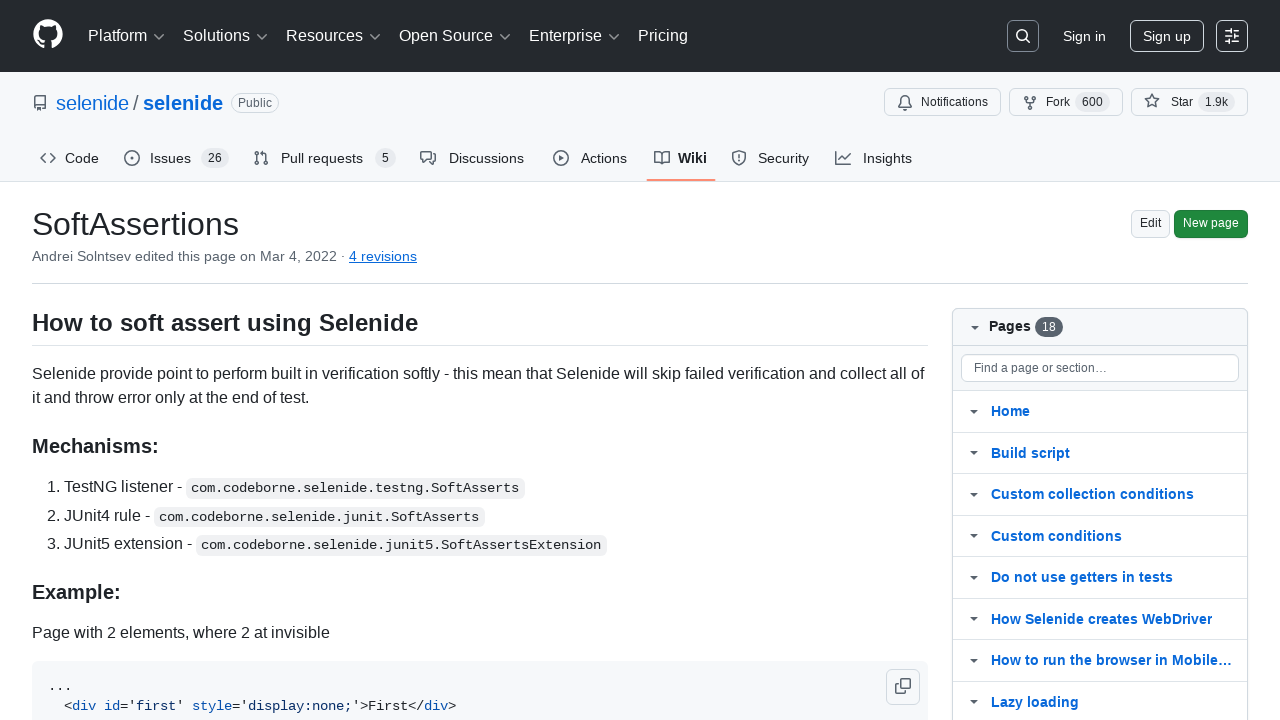

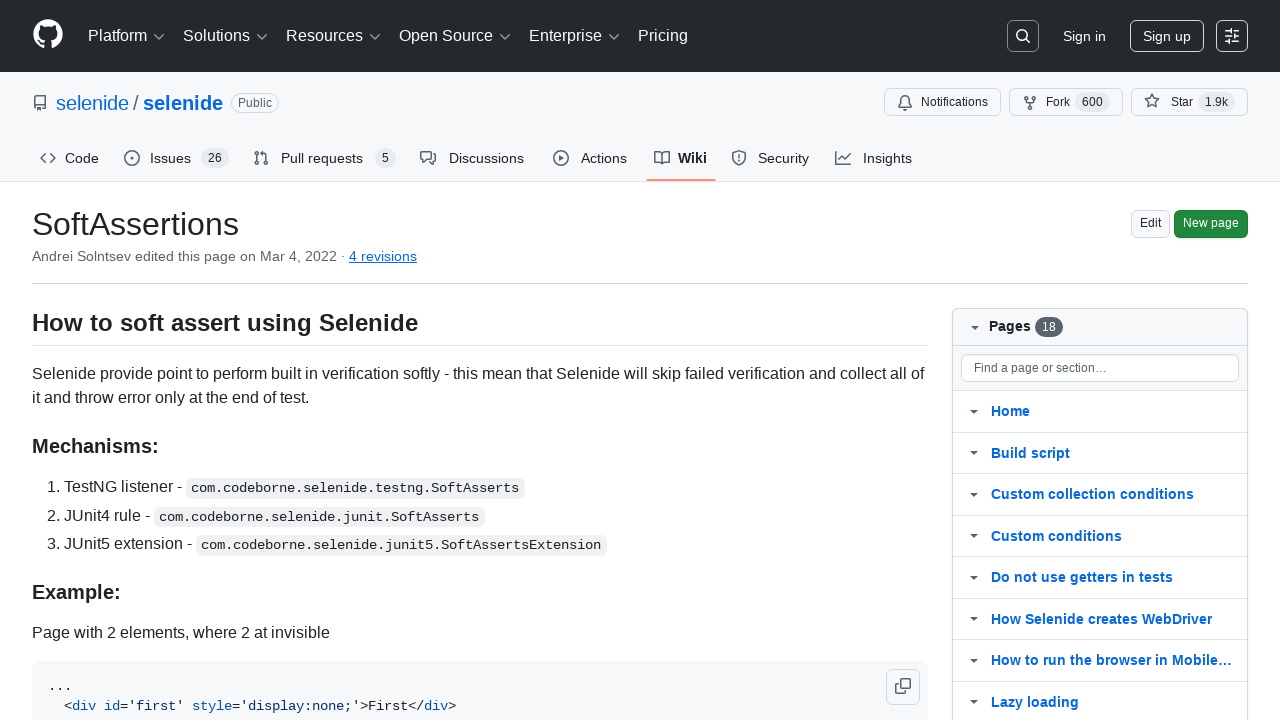